Tests that an alert appears after 5 seconds when the timer alert button is clicked

Starting URL: https://demoqa.com/alerts

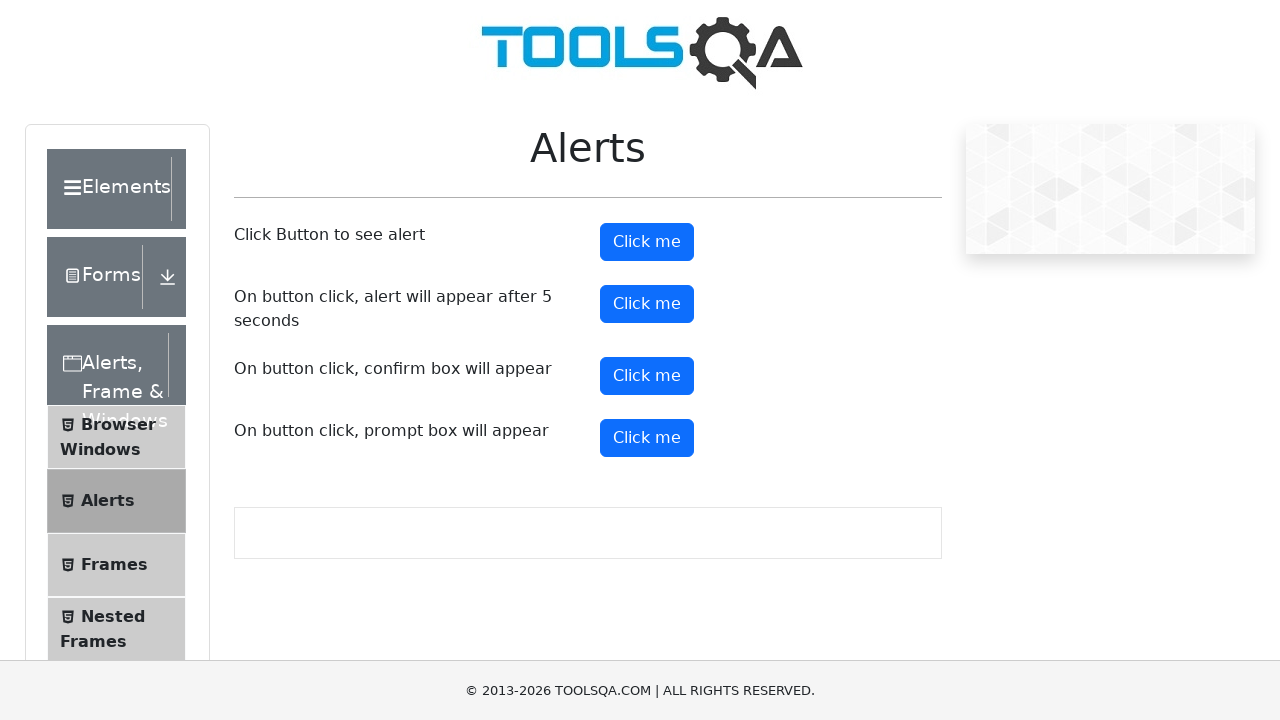

Set up dialog handler to capture alert messages
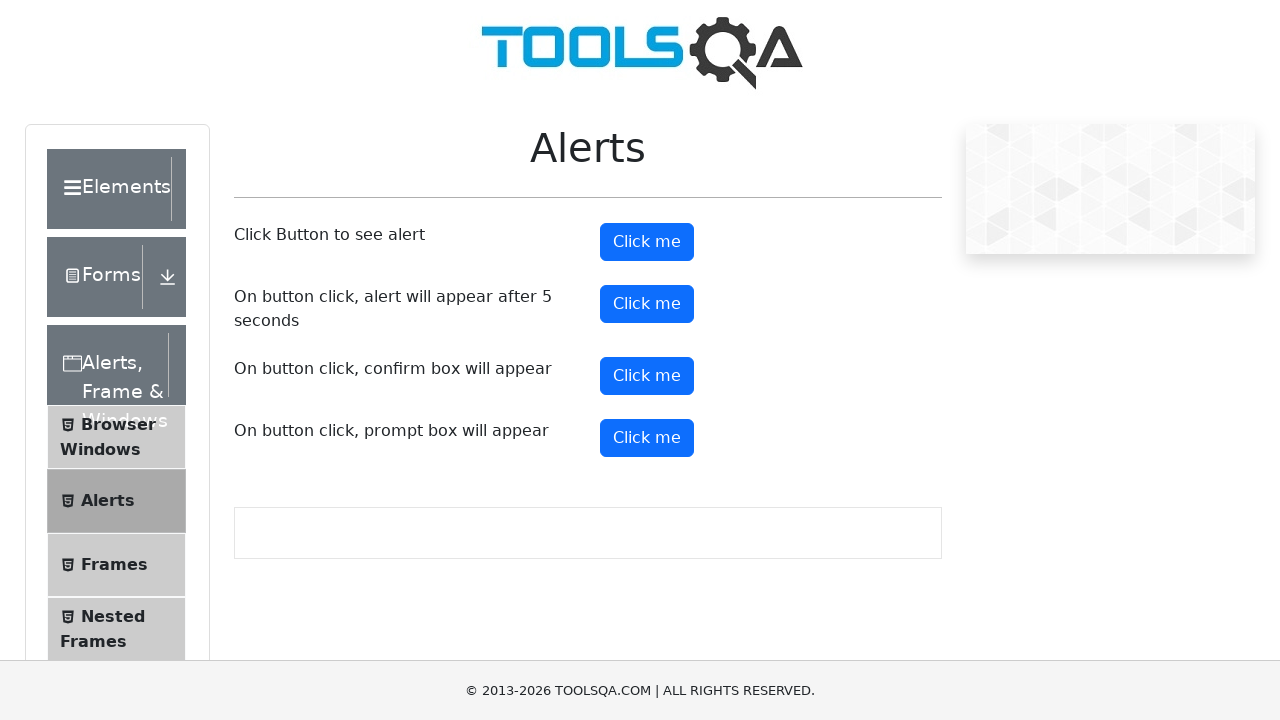

Clicked timer alert button at (647, 304) on #timerAlertButton
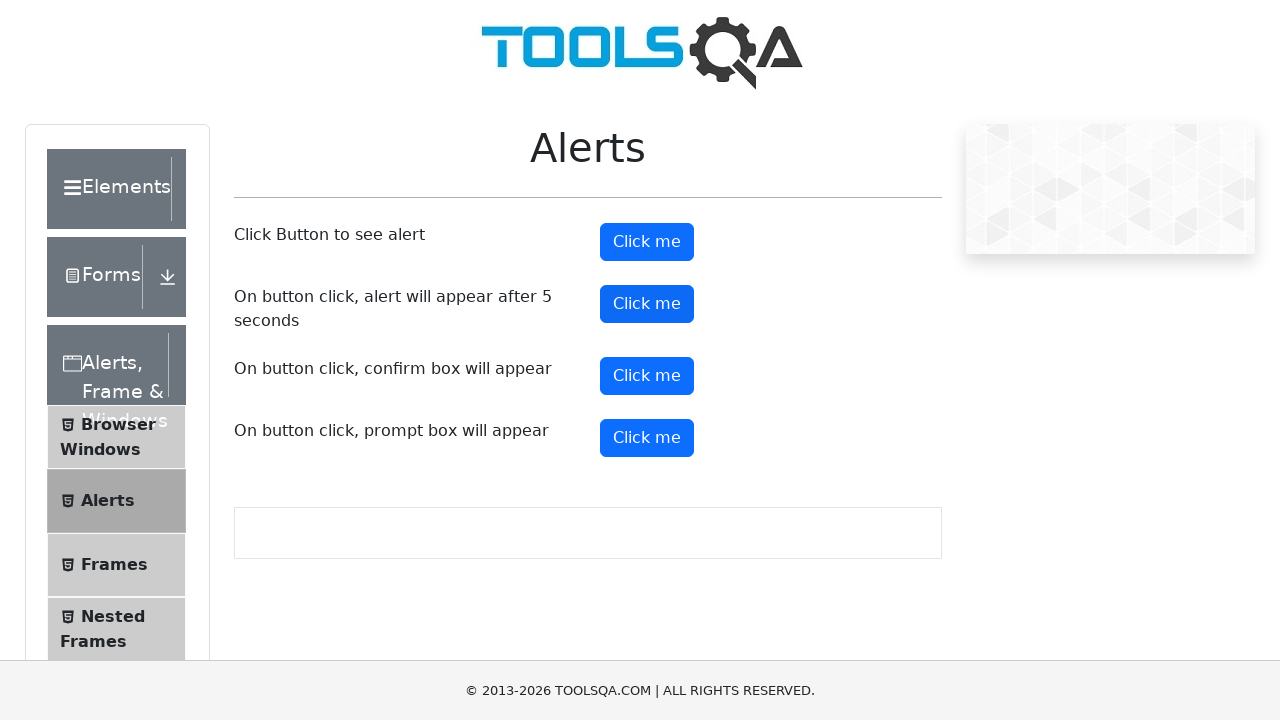

Waited 6 seconds for alert to appear
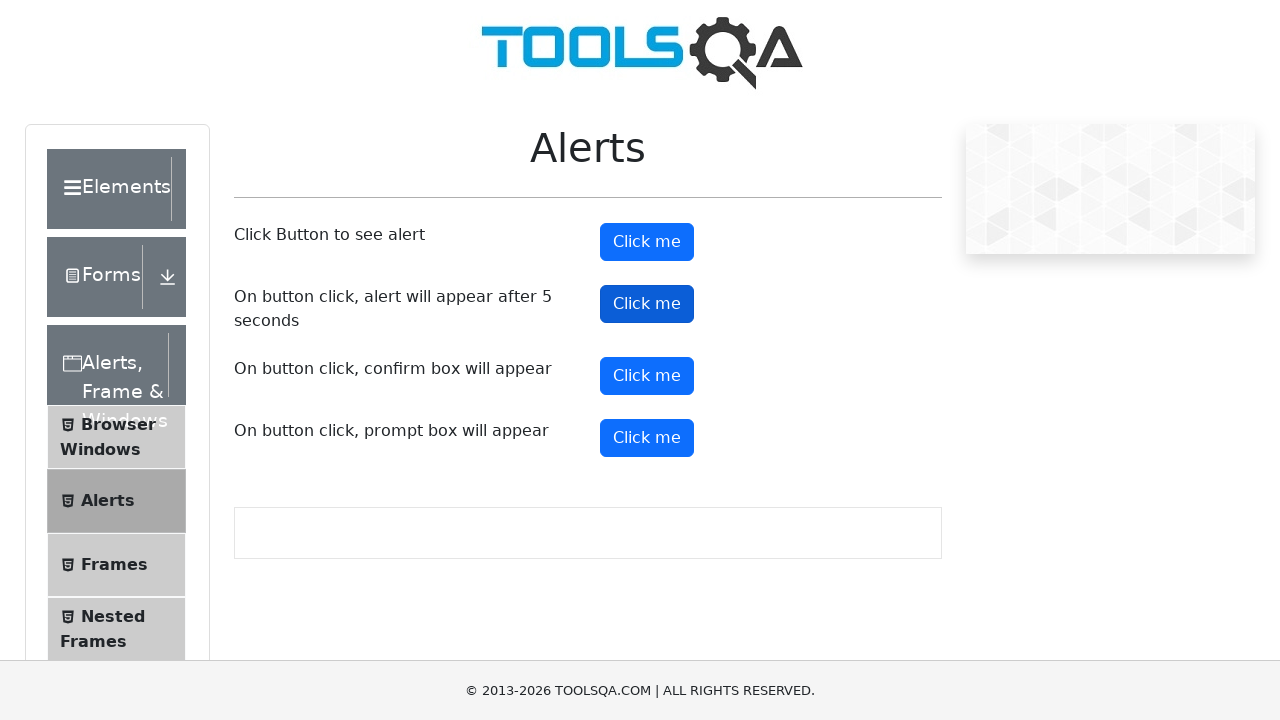

Verified alert message is 'This alert appeared after 5 seconds'
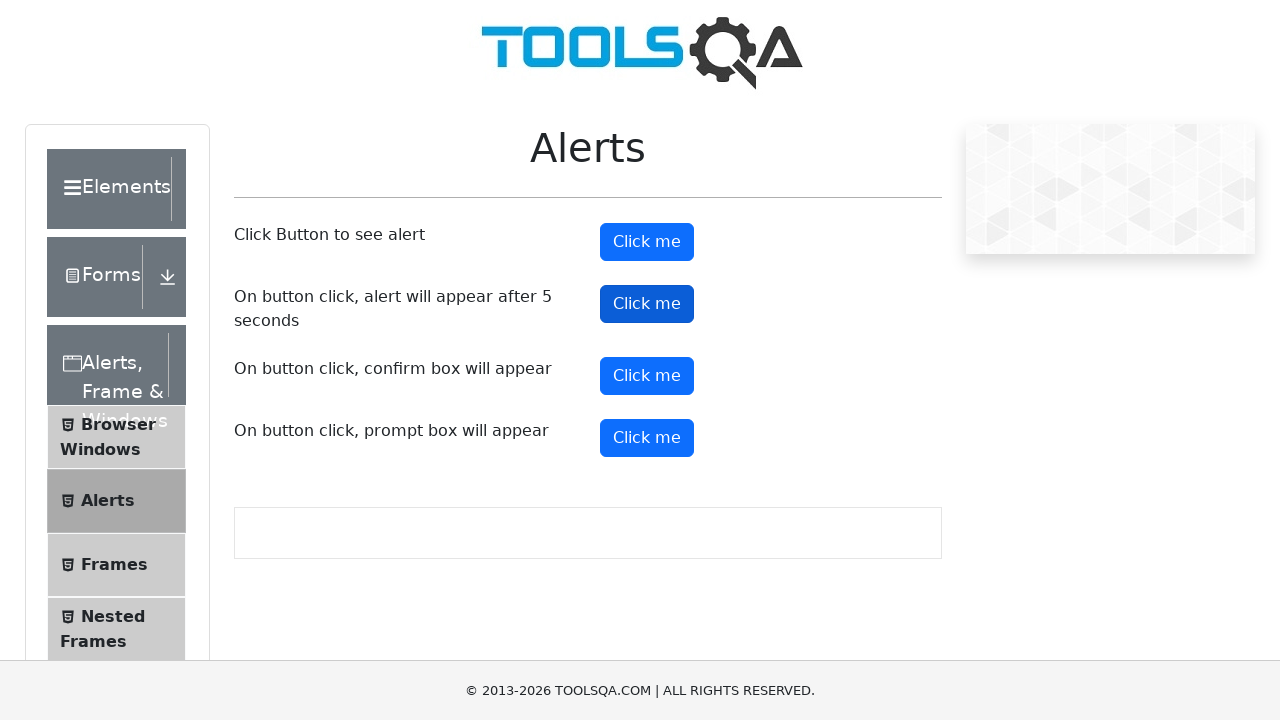

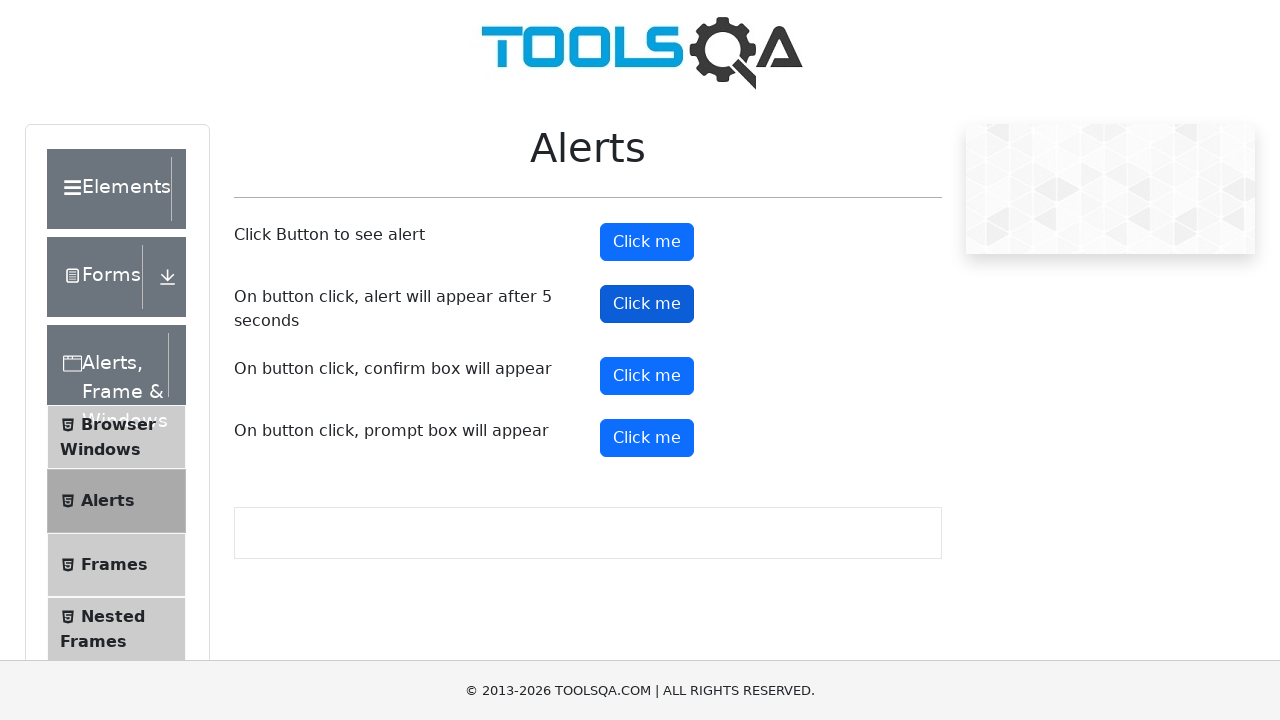